Navigates to the Automation Practice page and verifies that footer section links are present and displayed

Starting URL: https://rahulshettyacademy.com/AutomationPractice/

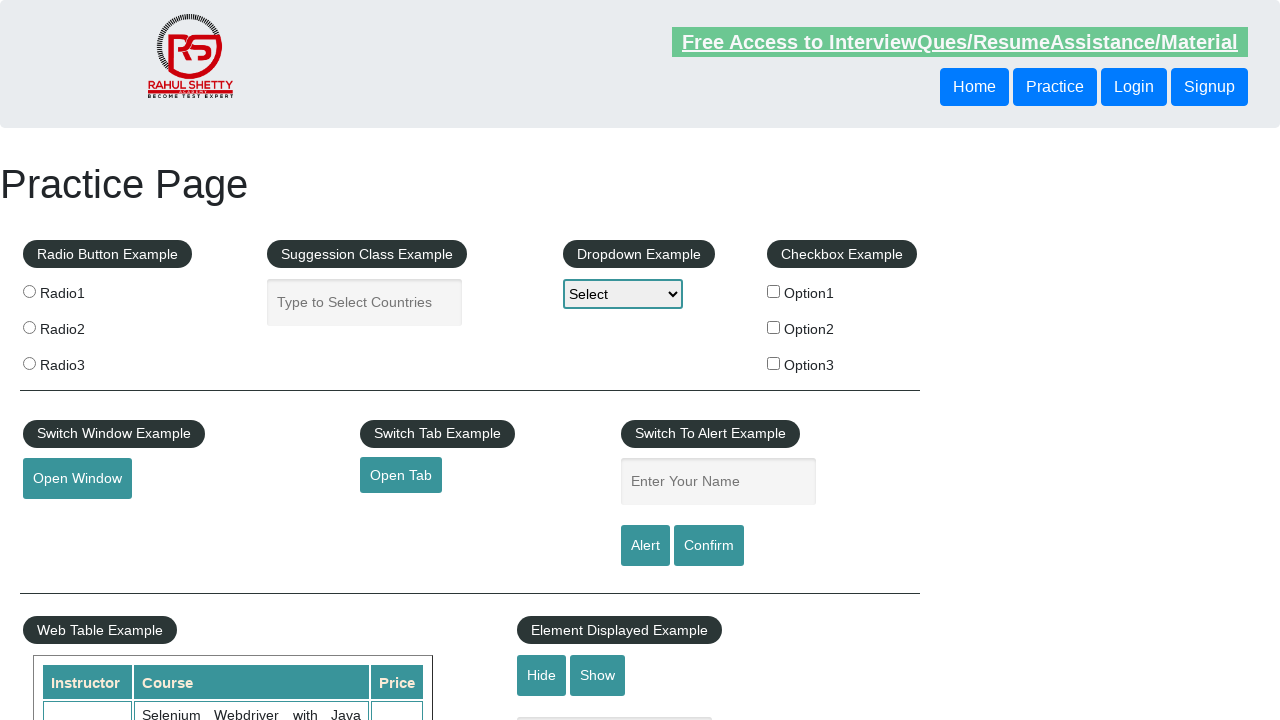

Navigated to Automation Practice page
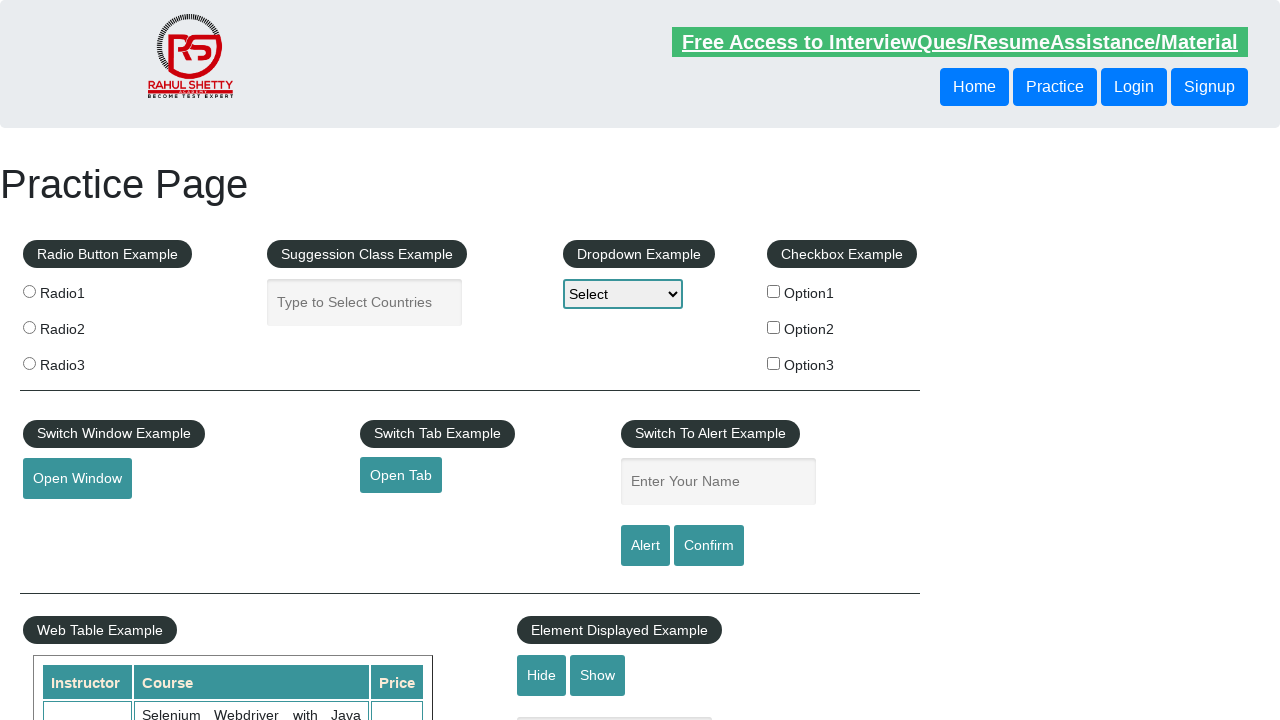

Footer links selector became available
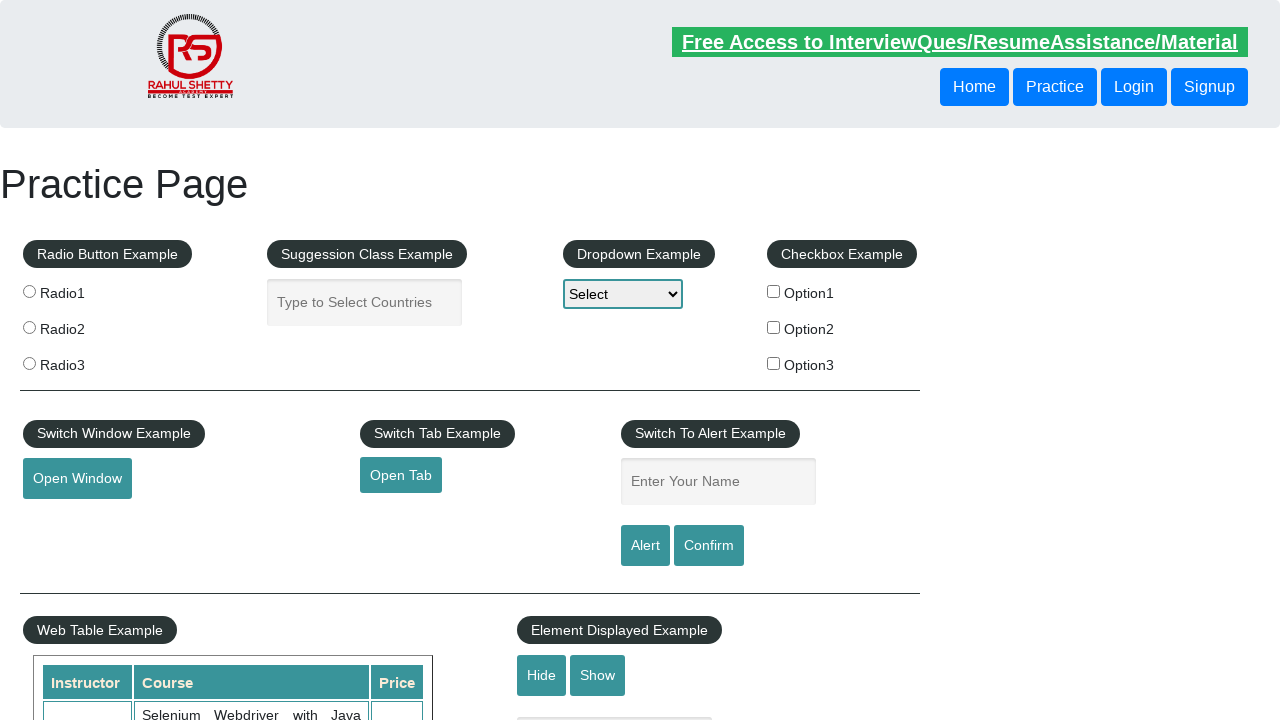

Located footer links
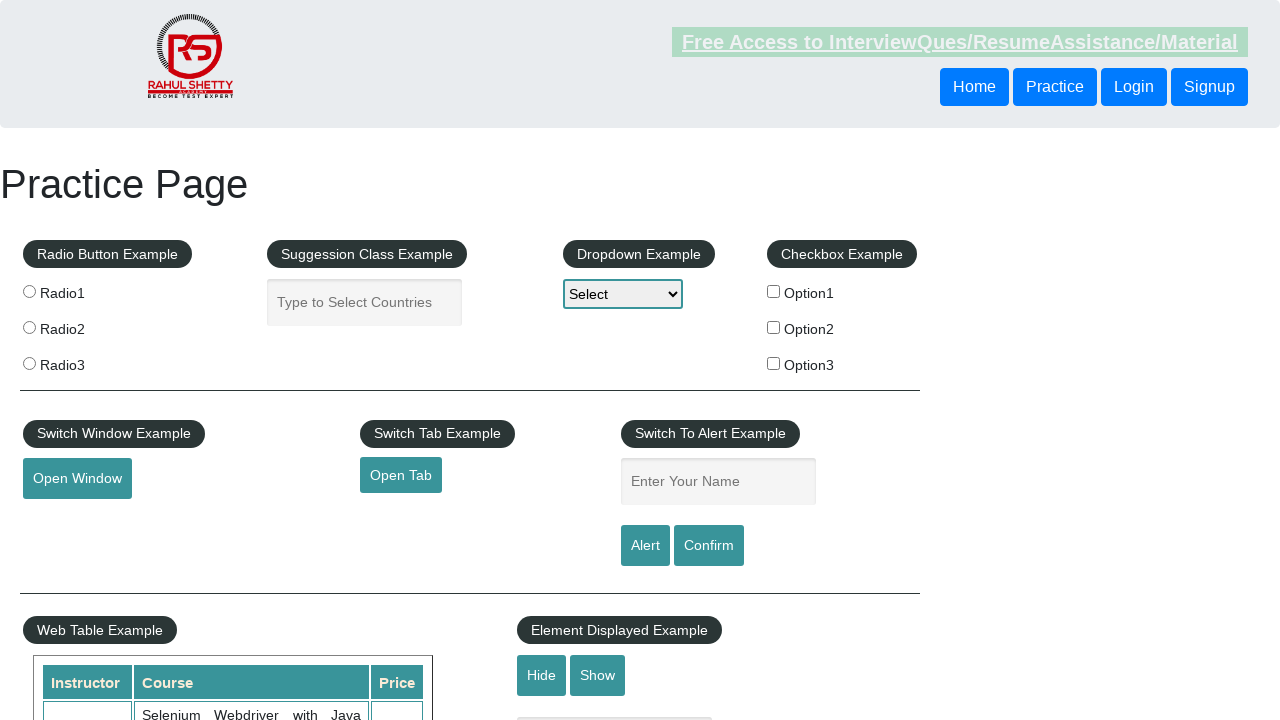

Verified that footer links are present and displayed
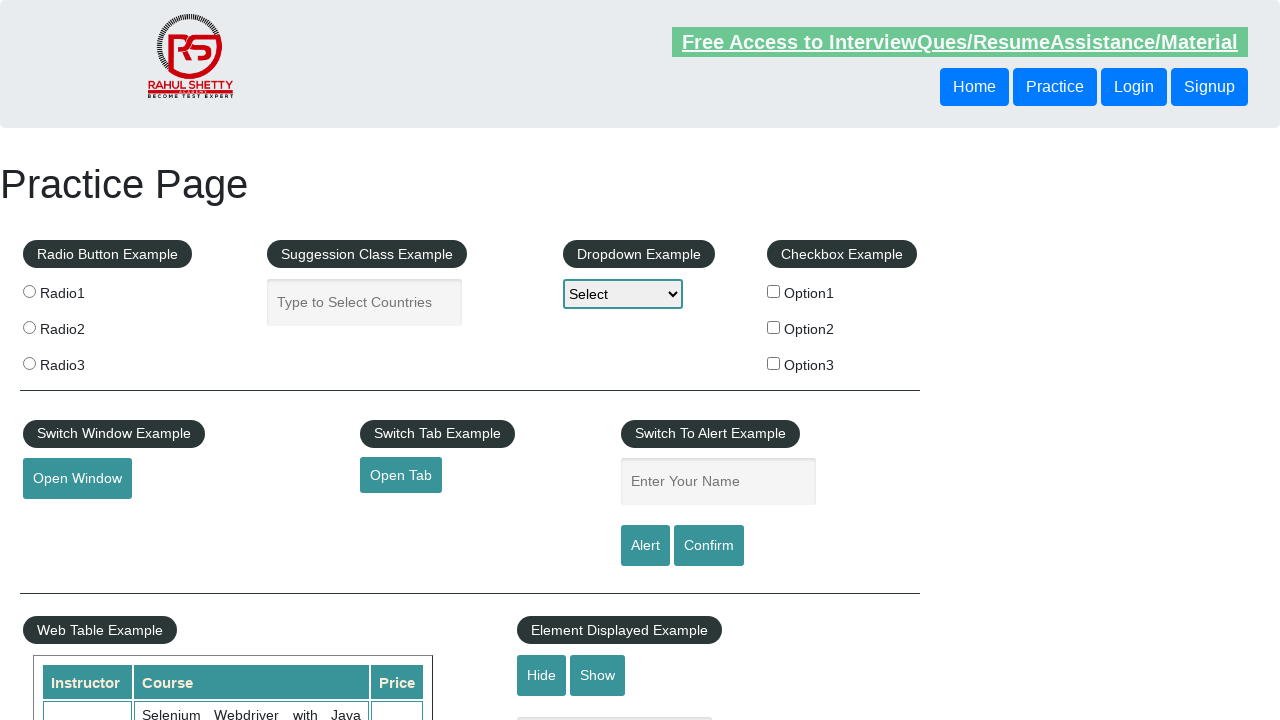

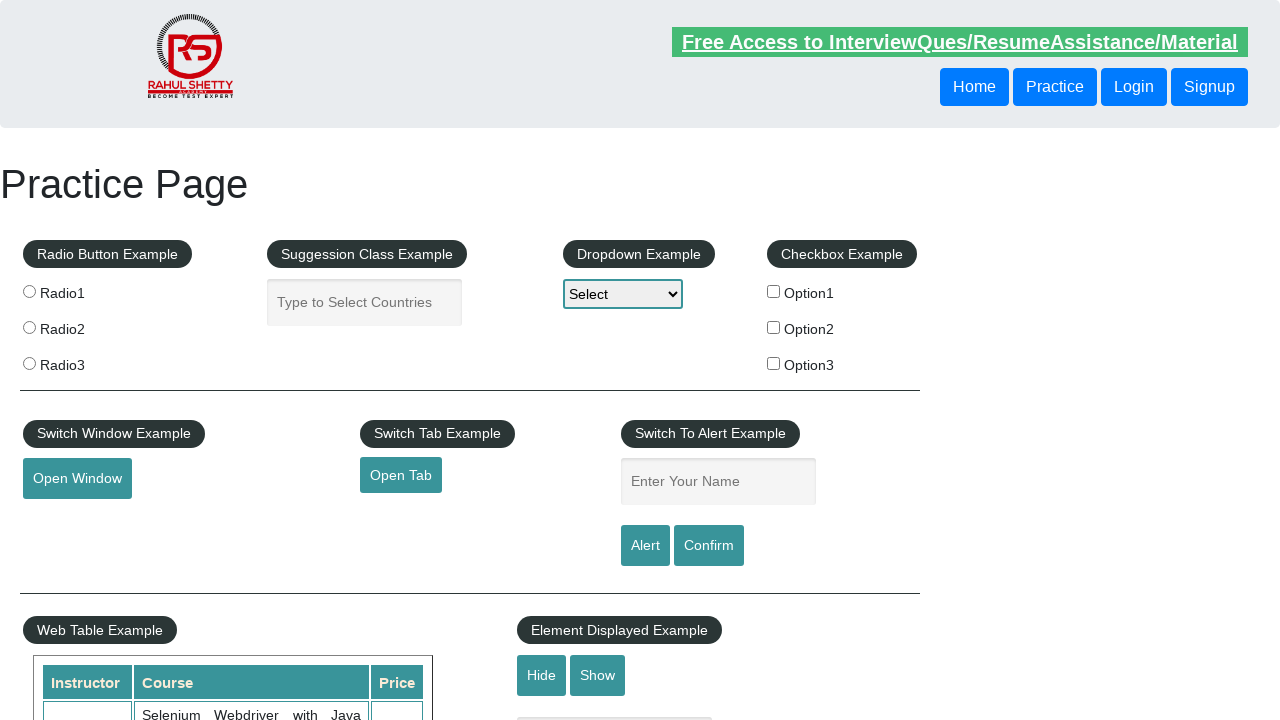